Tests that clicking a checkbox changes its DOM property 'checked' value from true to false, demonstrating the difference between getAttribute and getDomProperty behavior

Starting URL: http://watir.com/examples/forms_with_input_elements.html

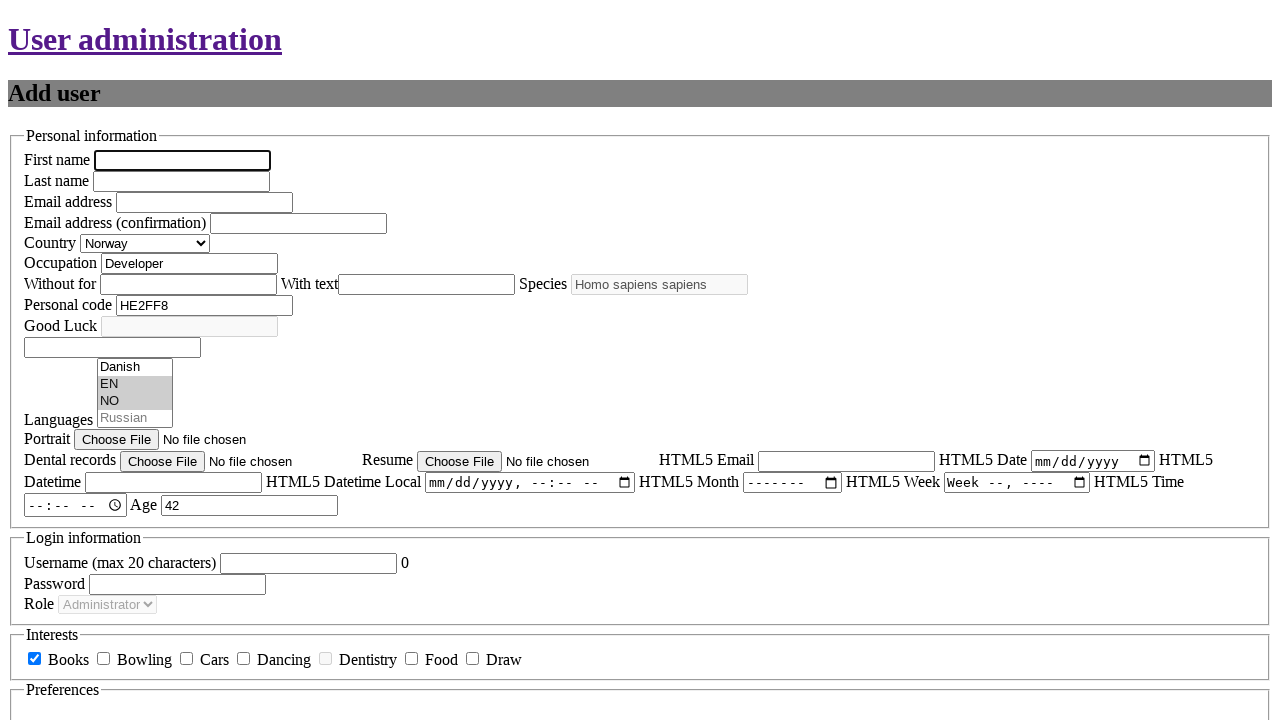

Navigated to forms with input elements page
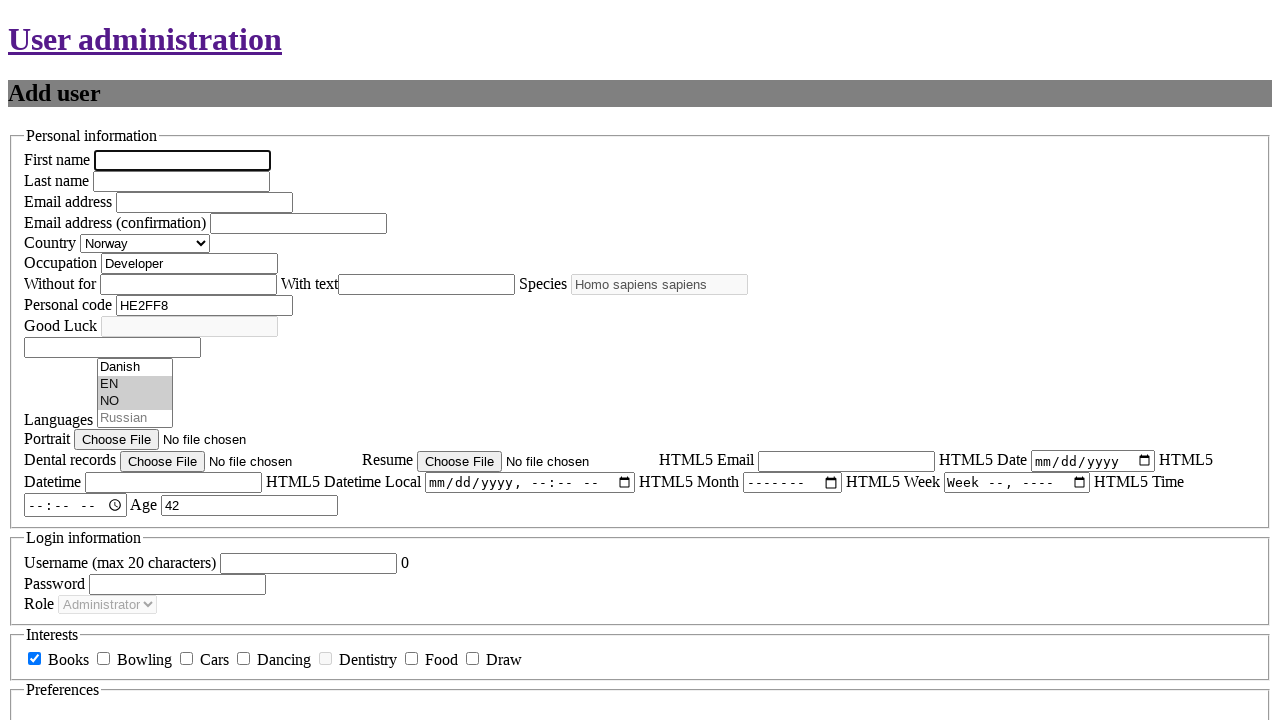

Located checkbox element with id 'new_user_interests_books'
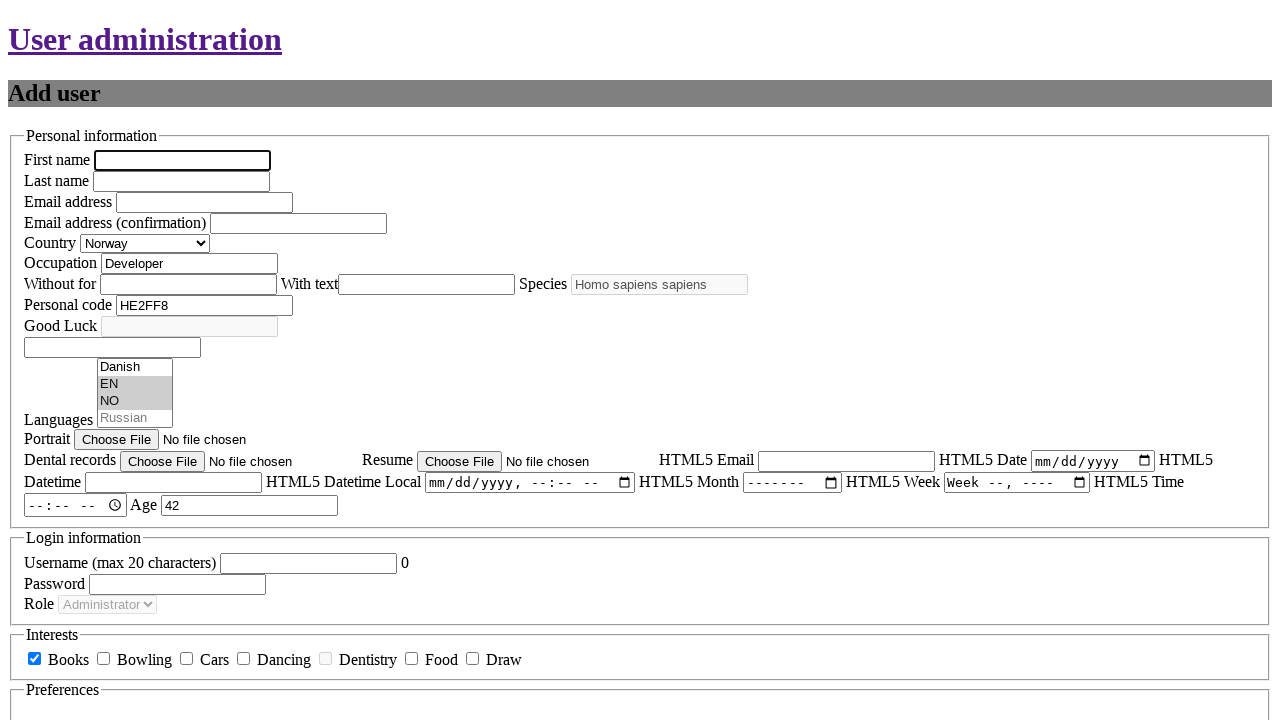

Clicked checkbox to change its checked state at (34, 659) on #new_user_interests_books
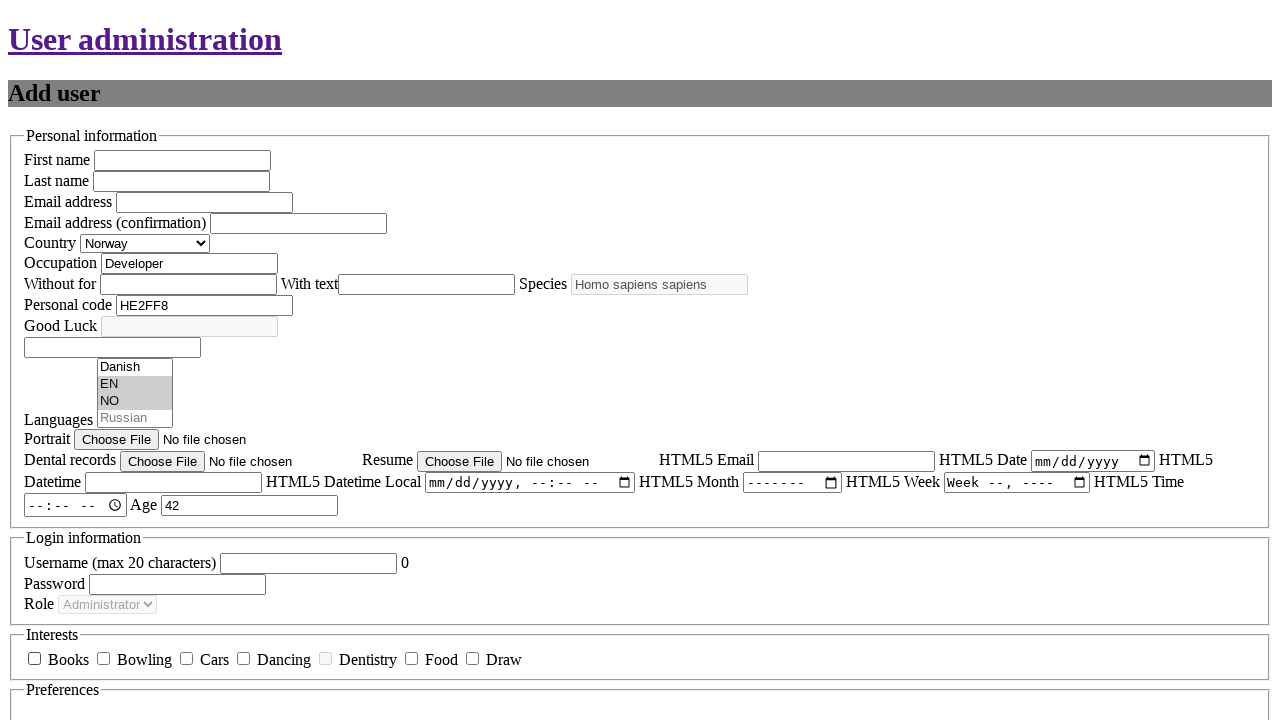

Waited 500ms for checkbox state change to complete
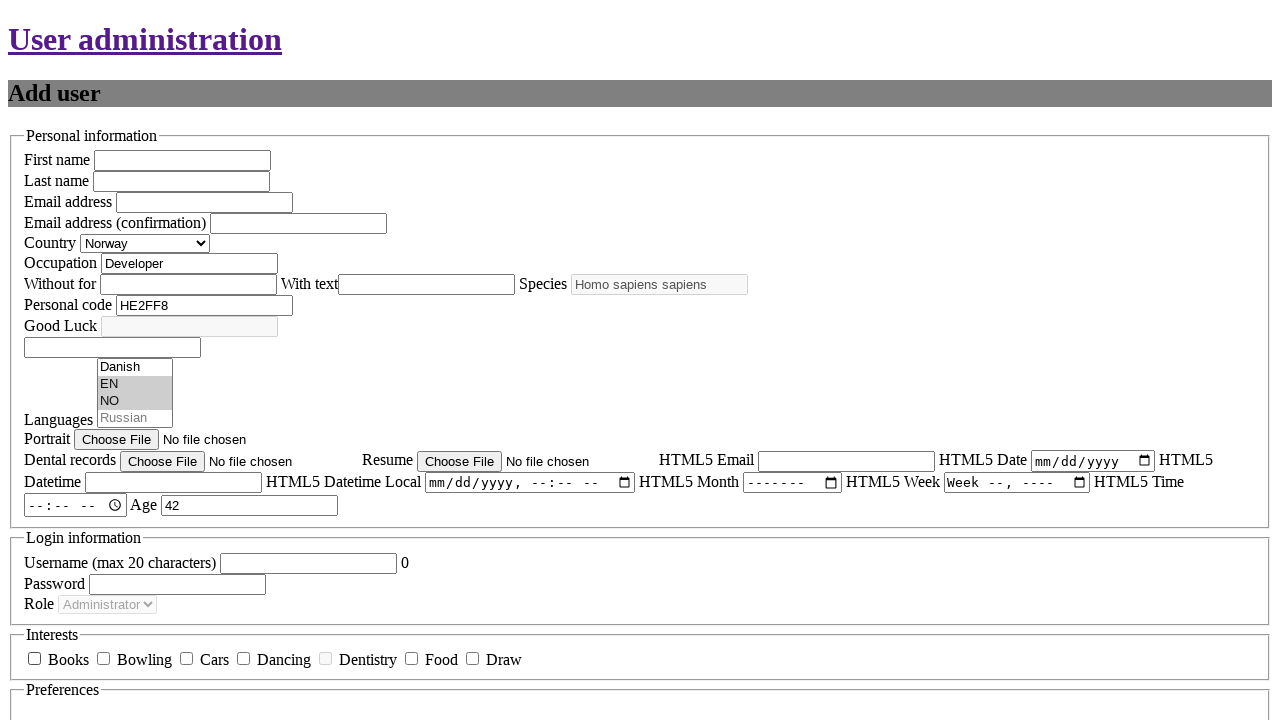

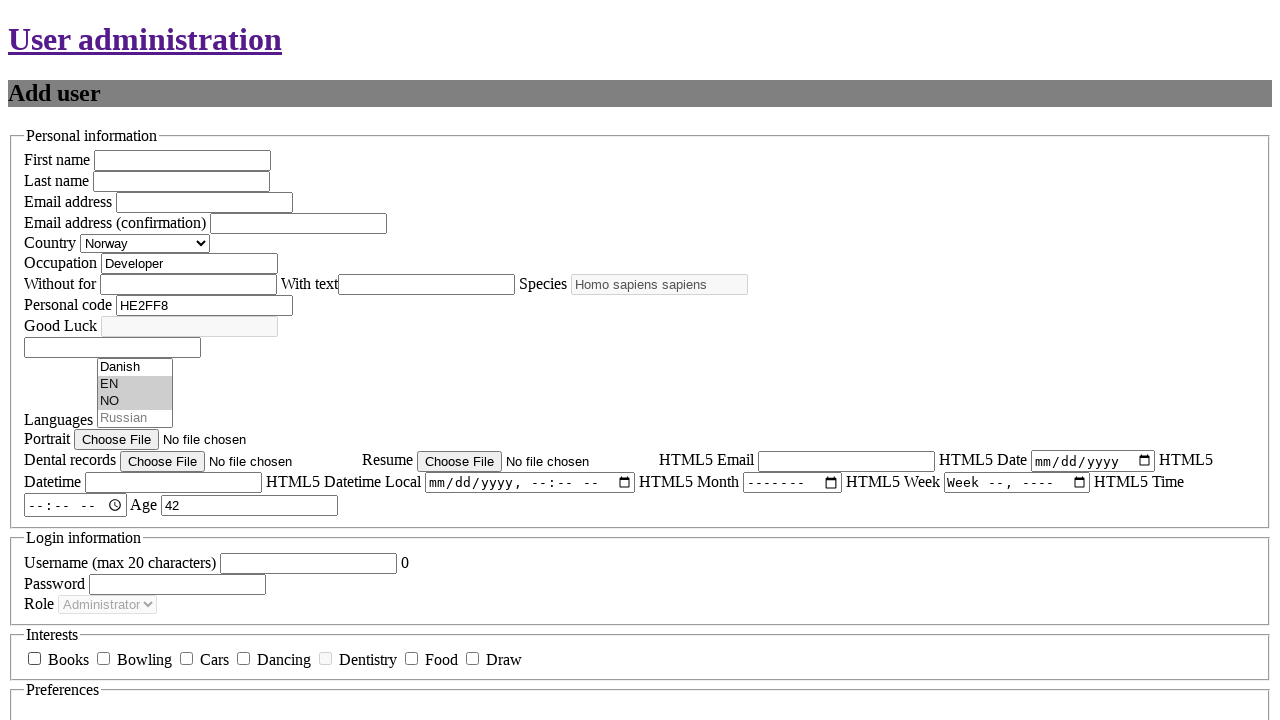